Tests form interaction by retrieving a value from an element's attribute, calculating a result using a mathematical formula, filling in the answer, checking checkboxes, and submitting the form.

Starting URL: http://suninjuly.github.io/get_attribute.html

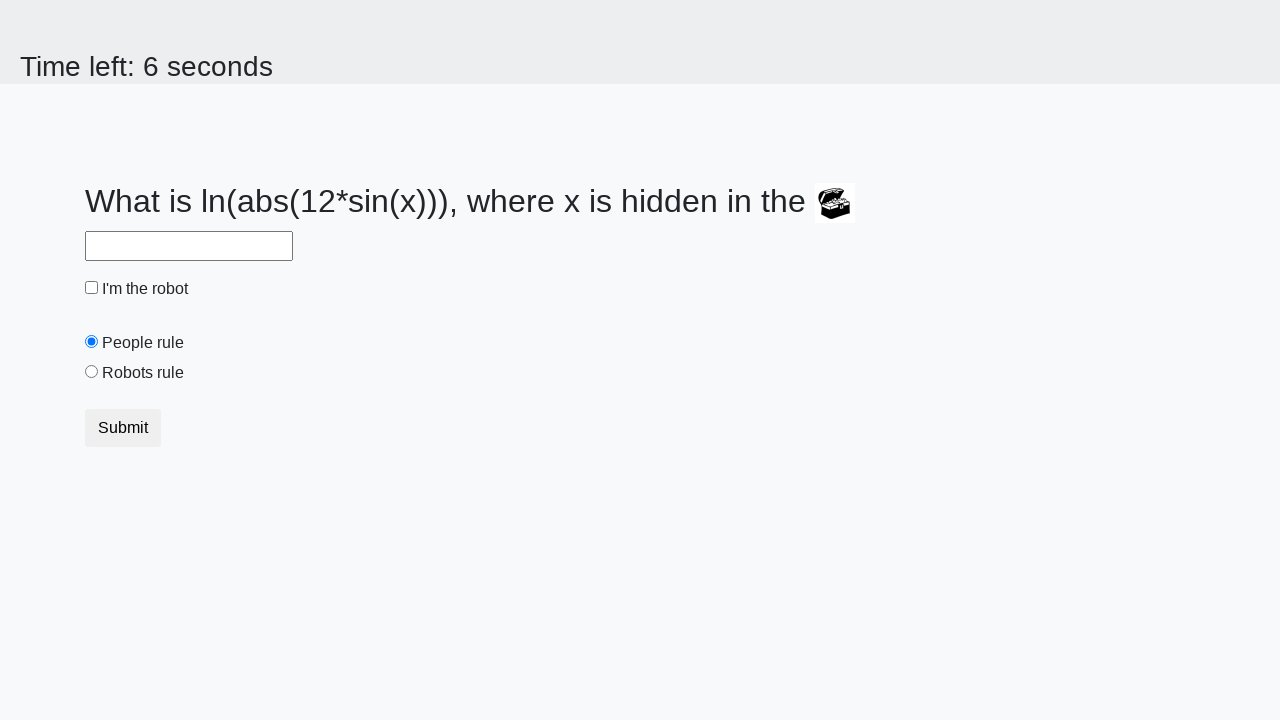

Located treasure element
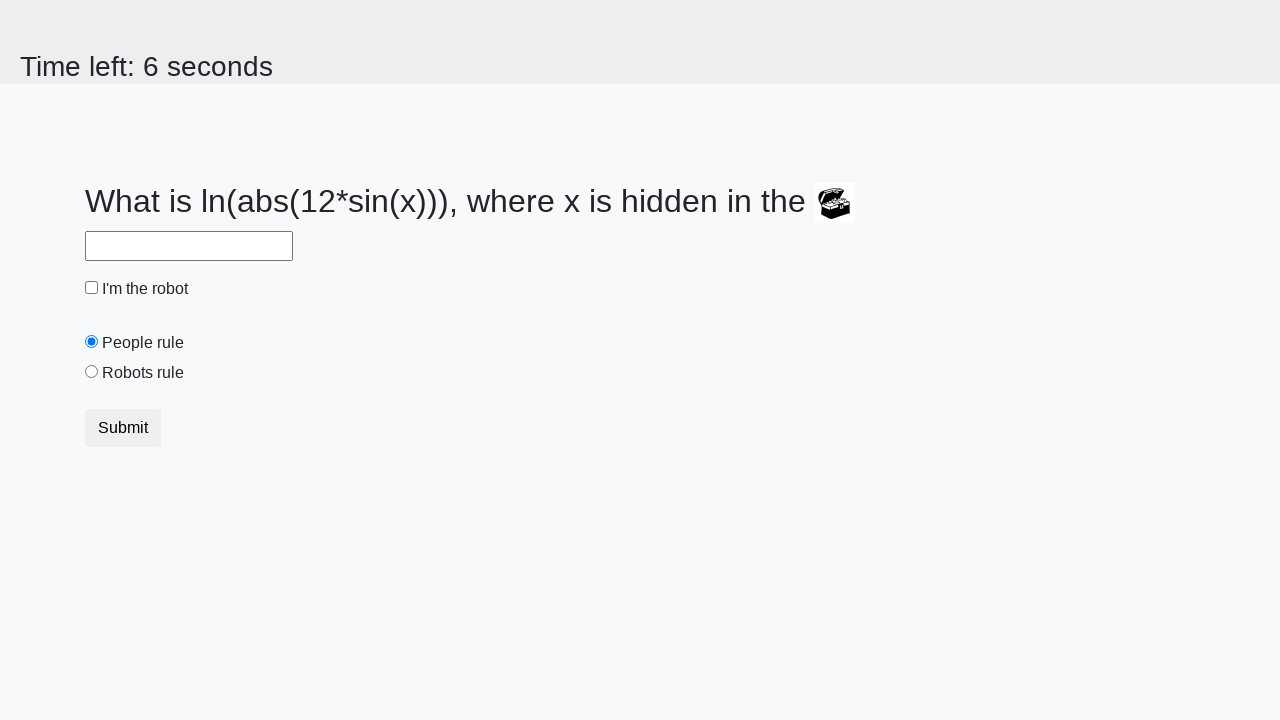

Retrieved valuex attribute from treasure element
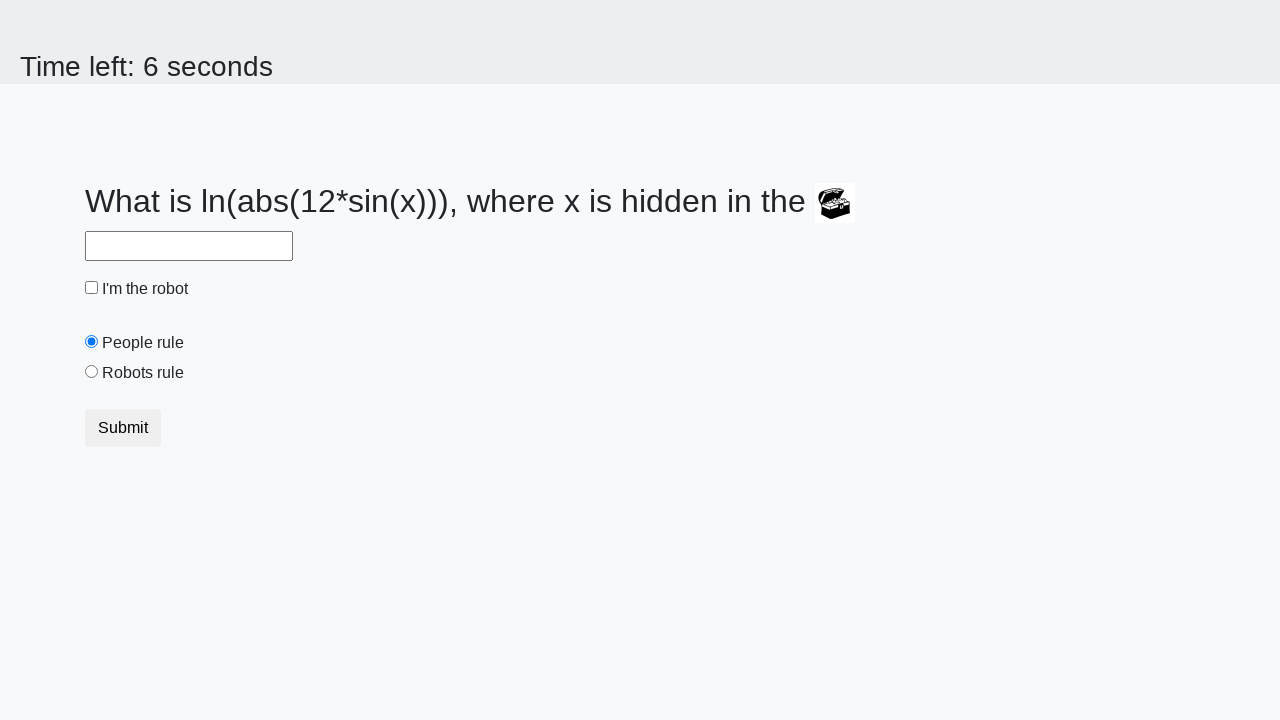

Calculated answer using formula: y = log(abs(12 * sin(149)))
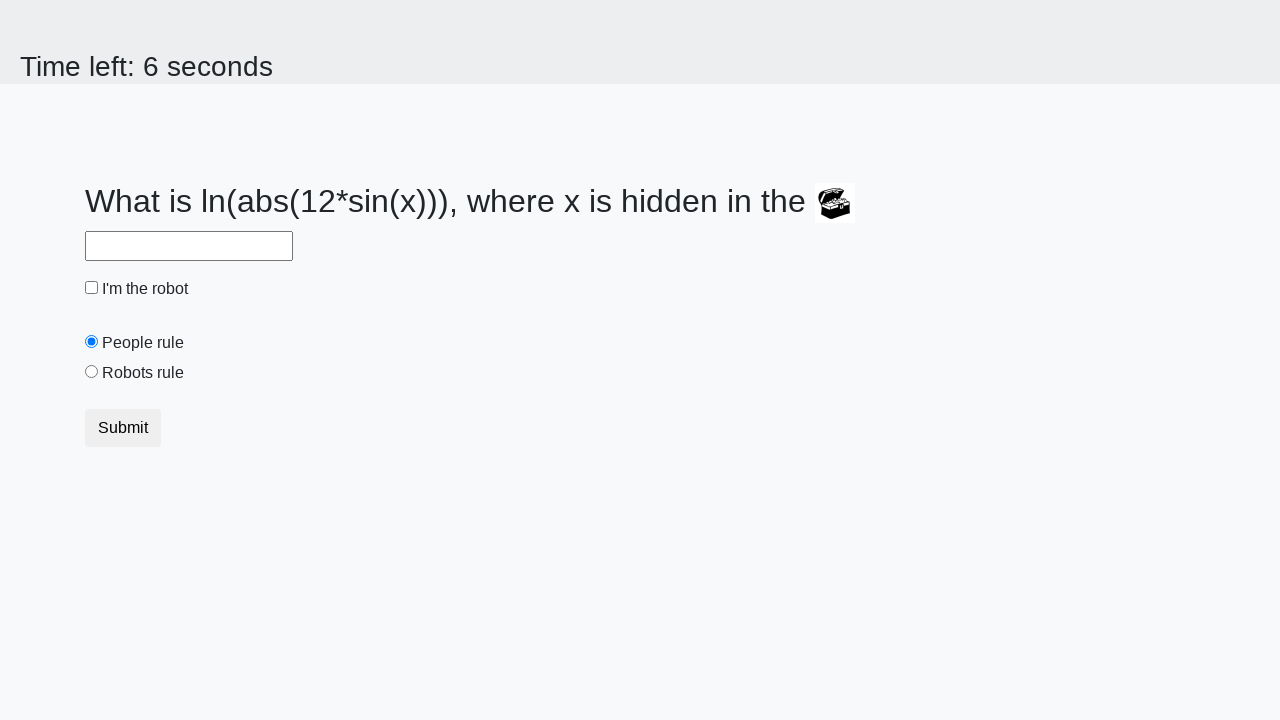

Filled answer field with calculated value: 2.4592284159293847 on #answer
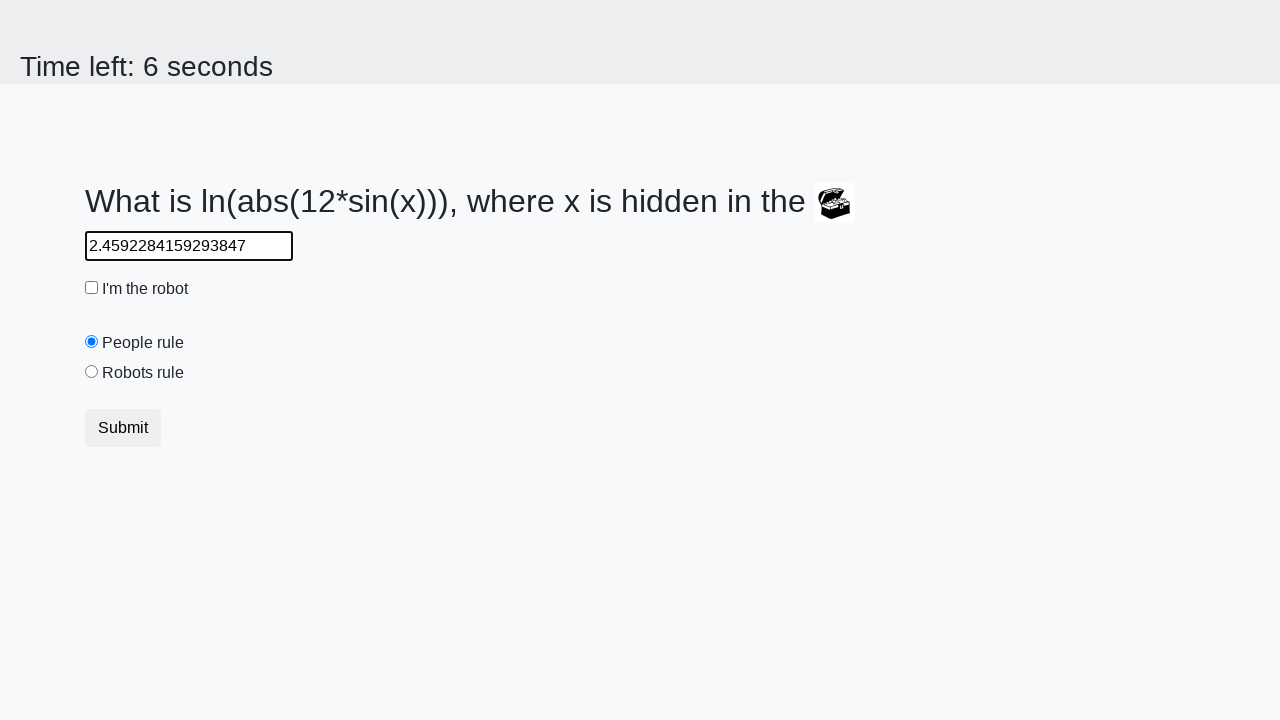

Checked the robot checkbox at (92, 288) on #robotCheckbox
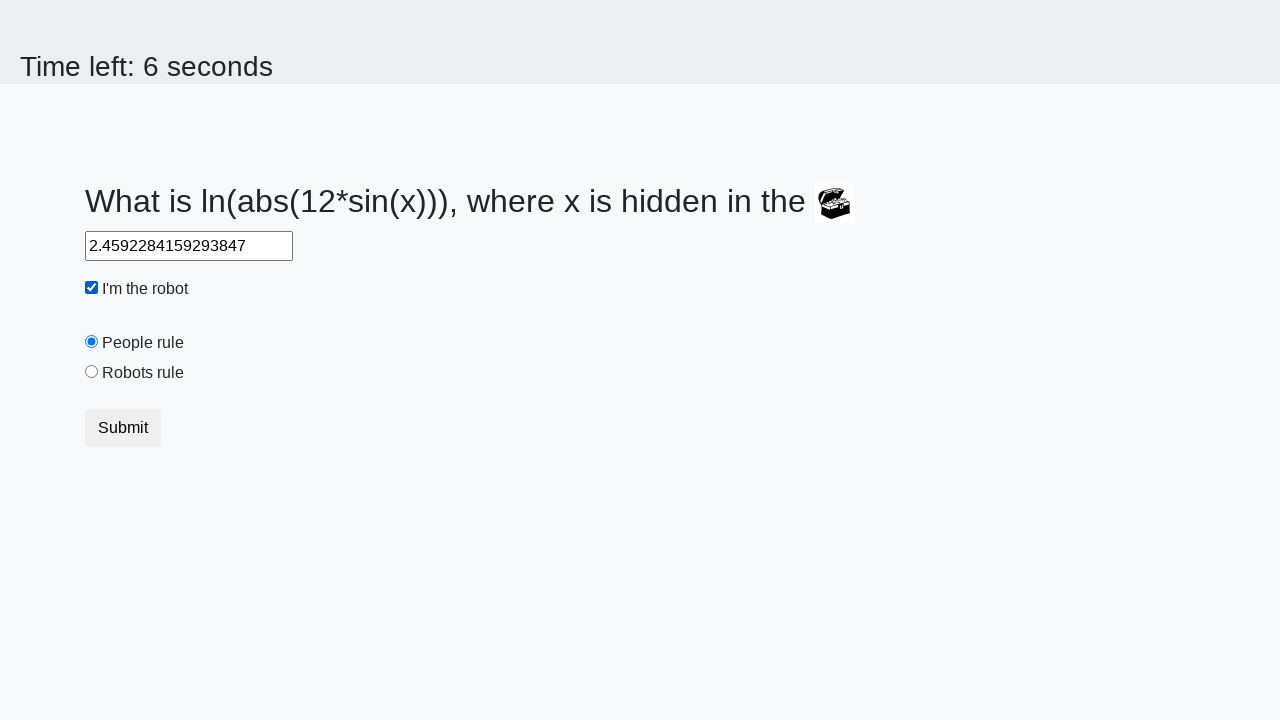

Checked the robots rule checkbox at (92, 372) on #robotsRule
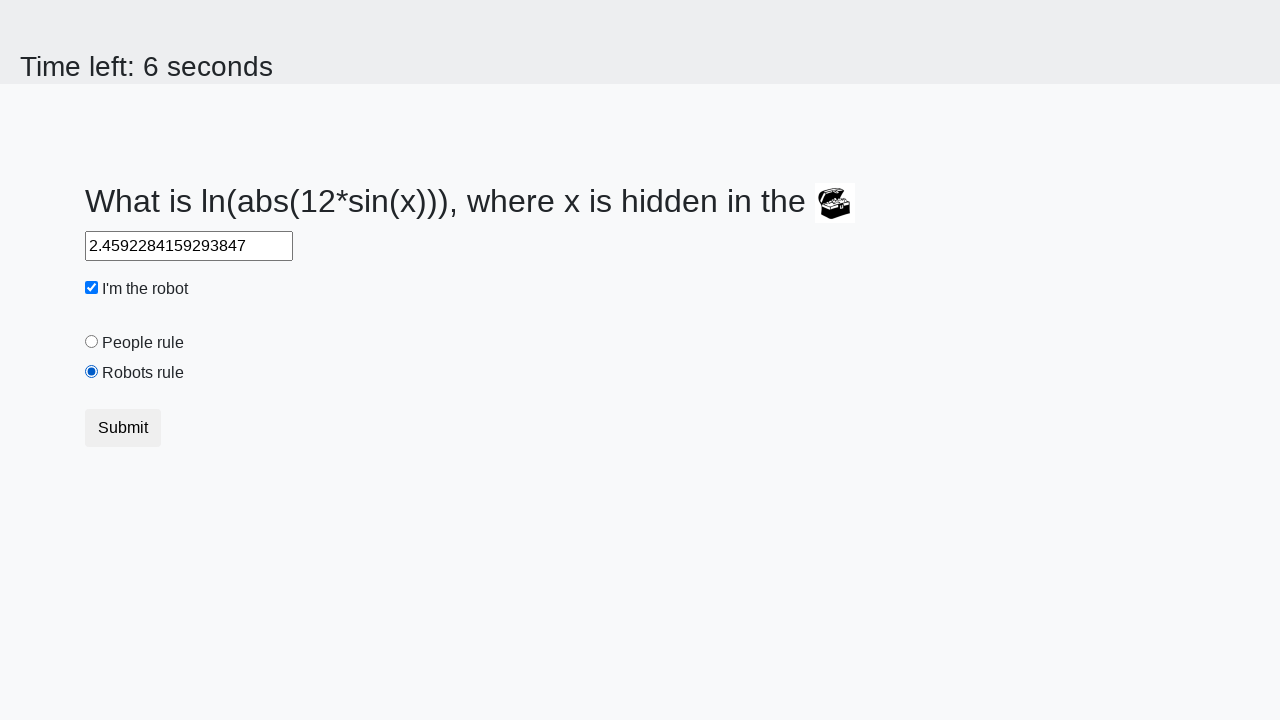

Clicked submit button to submit the form at (123, 428) on button.btn
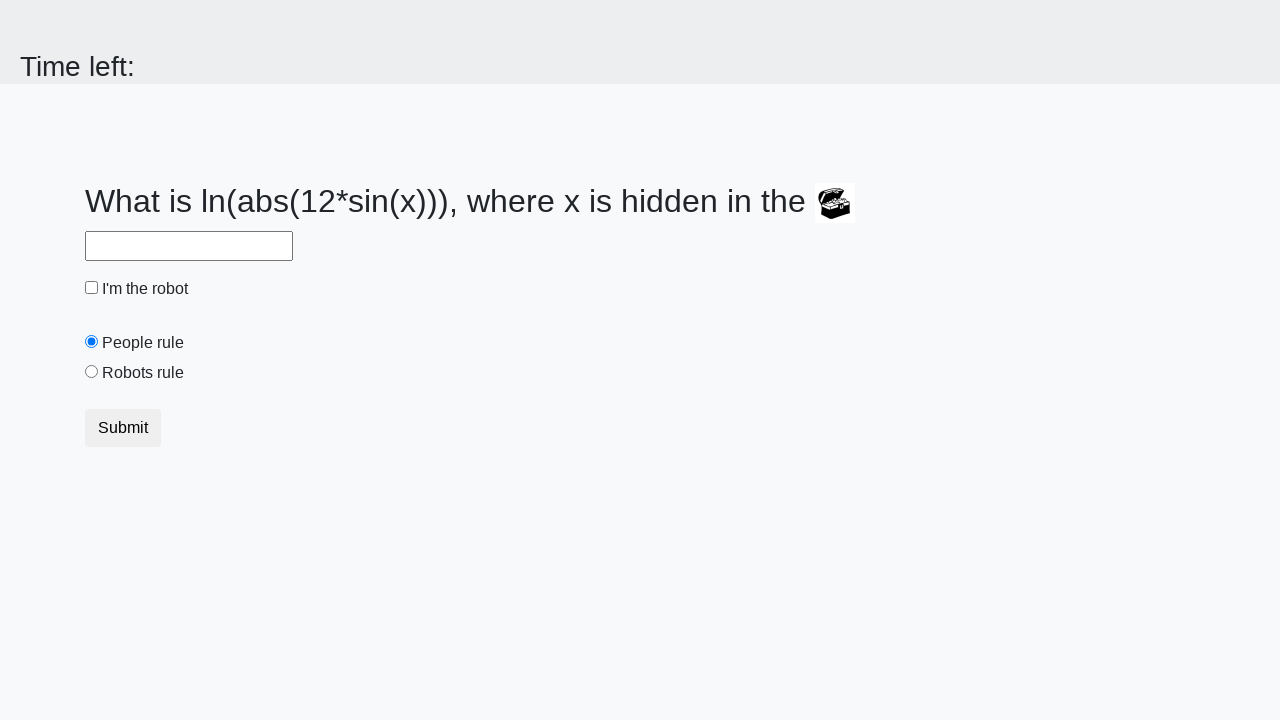

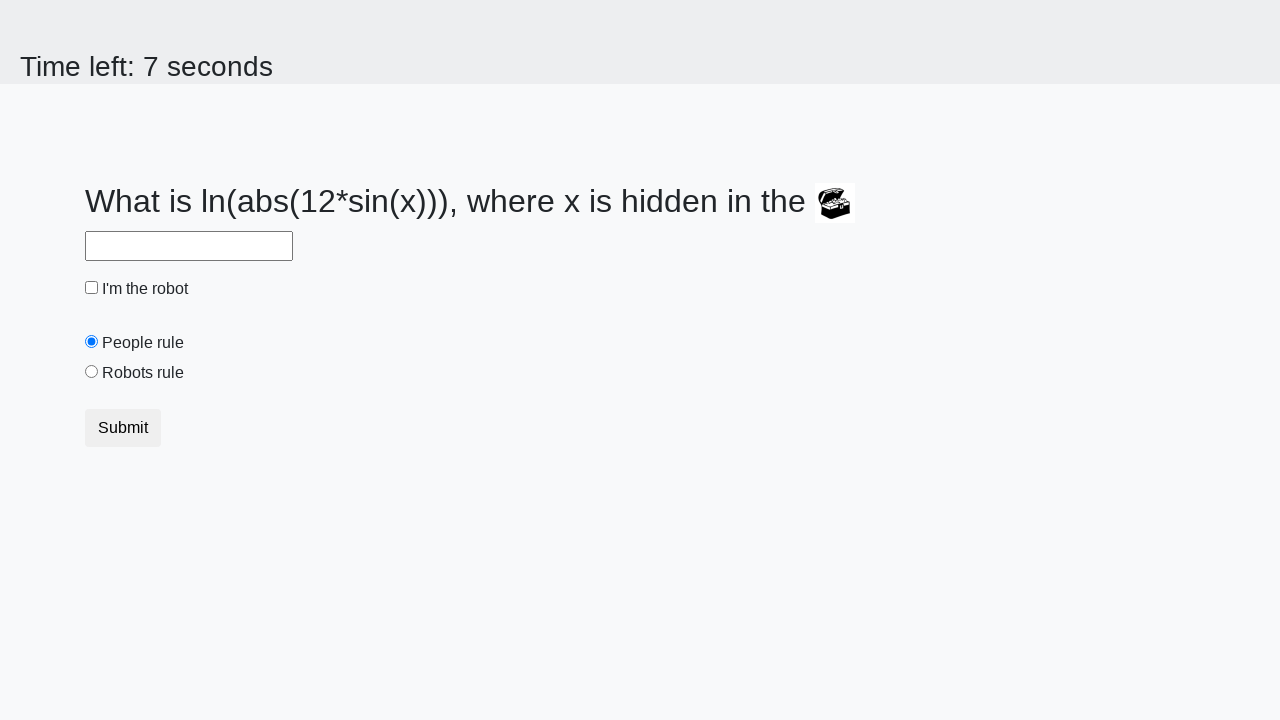